Tests registration form validation with password containing only lowercase letters

Starting URL: https://anatoly-karpovich.github.io/demo-login-form/

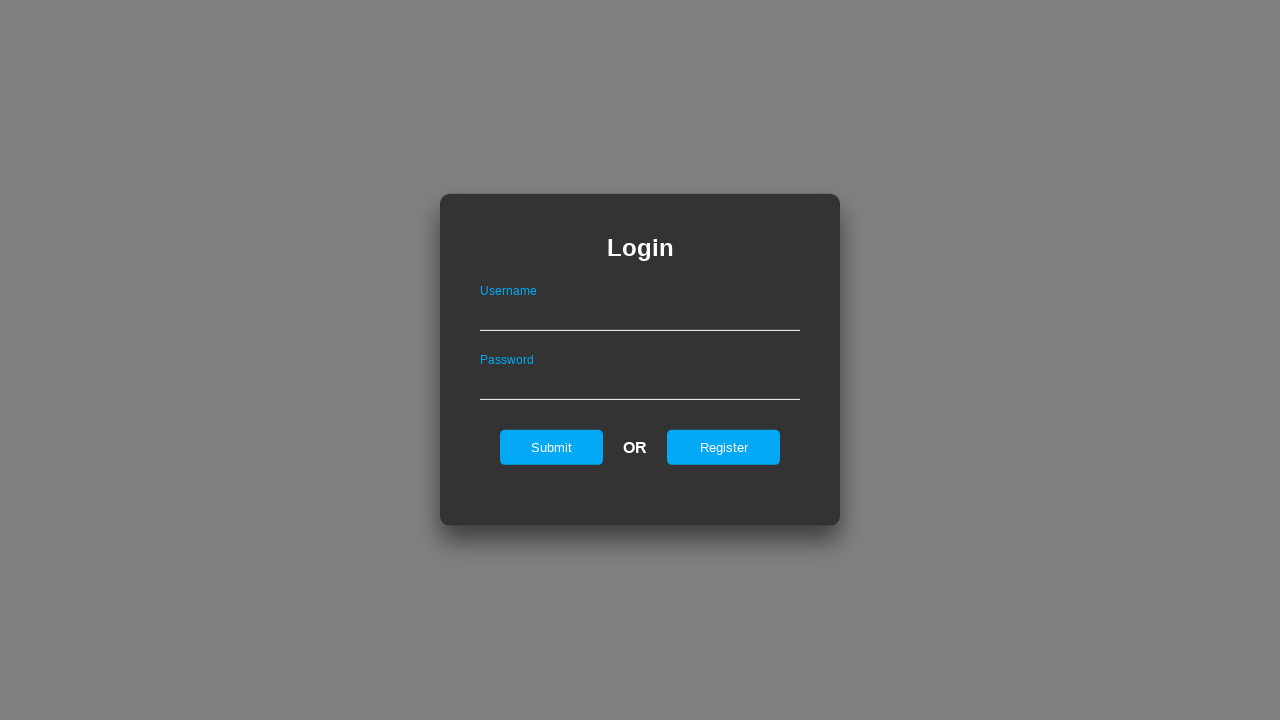

Clicked register button on login page at (724, 447) on #registerOnLogin
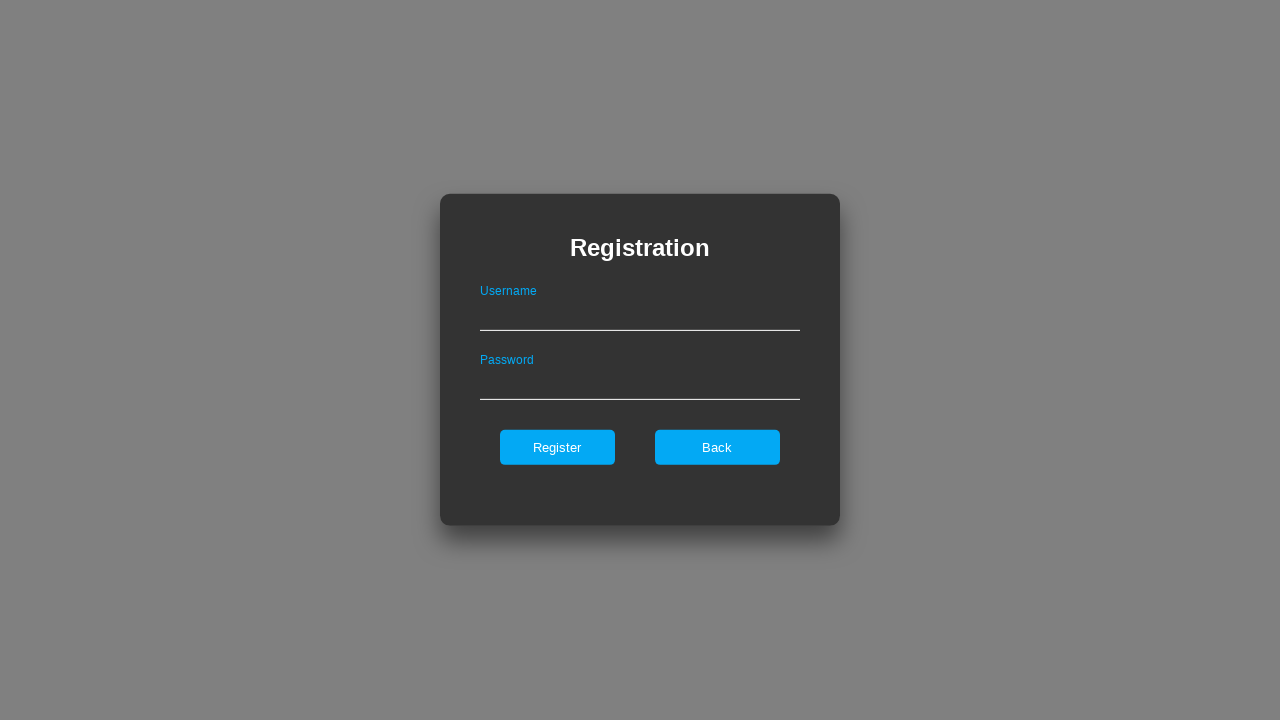

Filled username field with 'Tes' on #userNameOnRegister
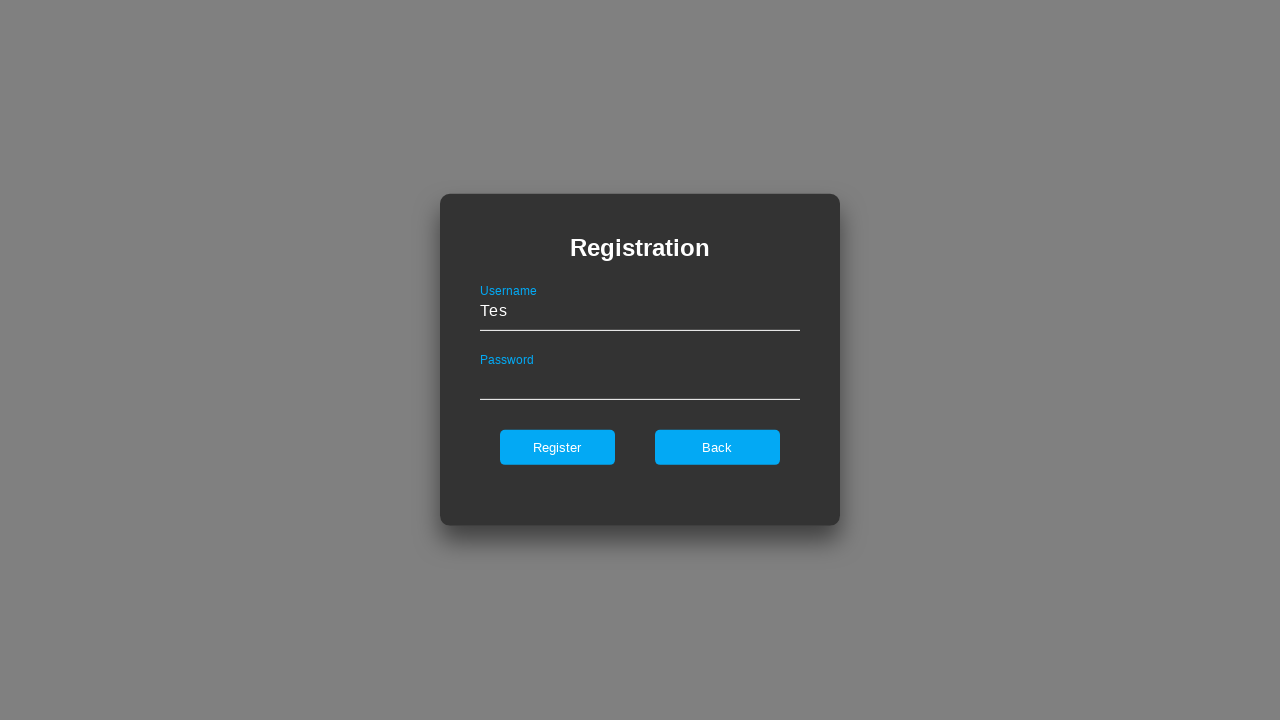

Filled password field with lowercase and numbers only '123456zz' on #passwordOnRegister
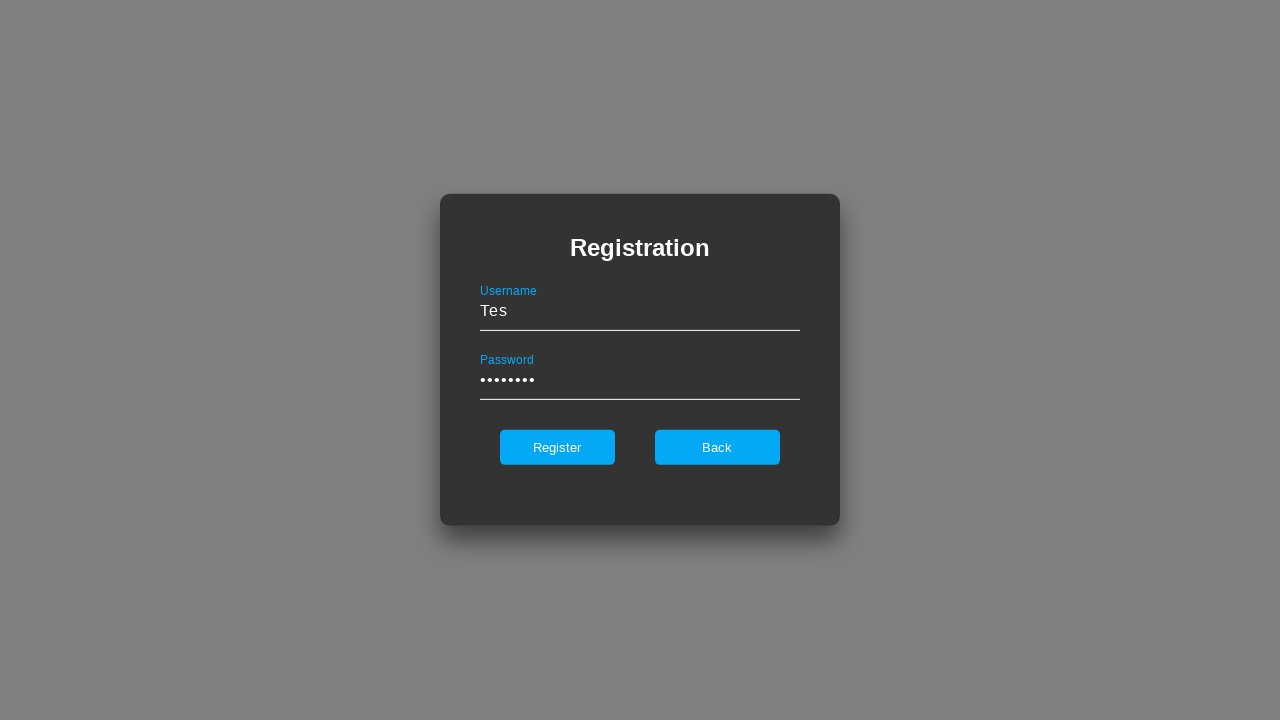

Clicked register button to submit form at (557, 447) on #register
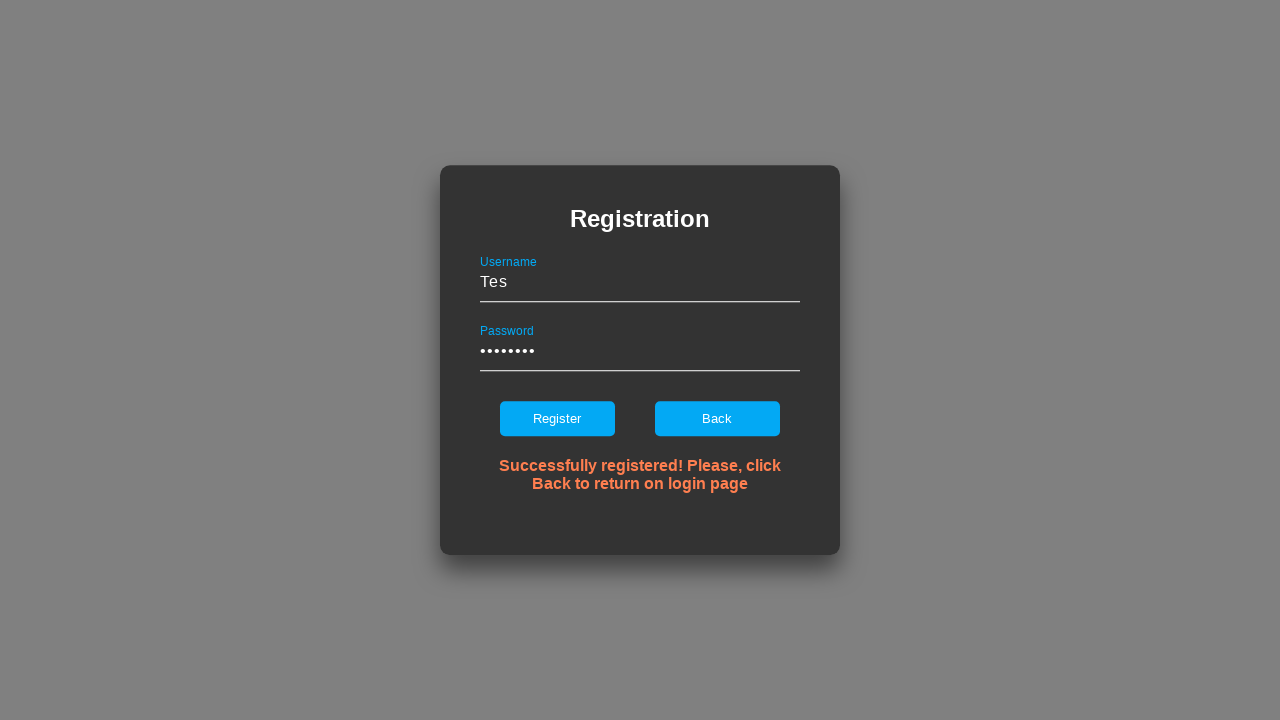

Error message appeared on registration form
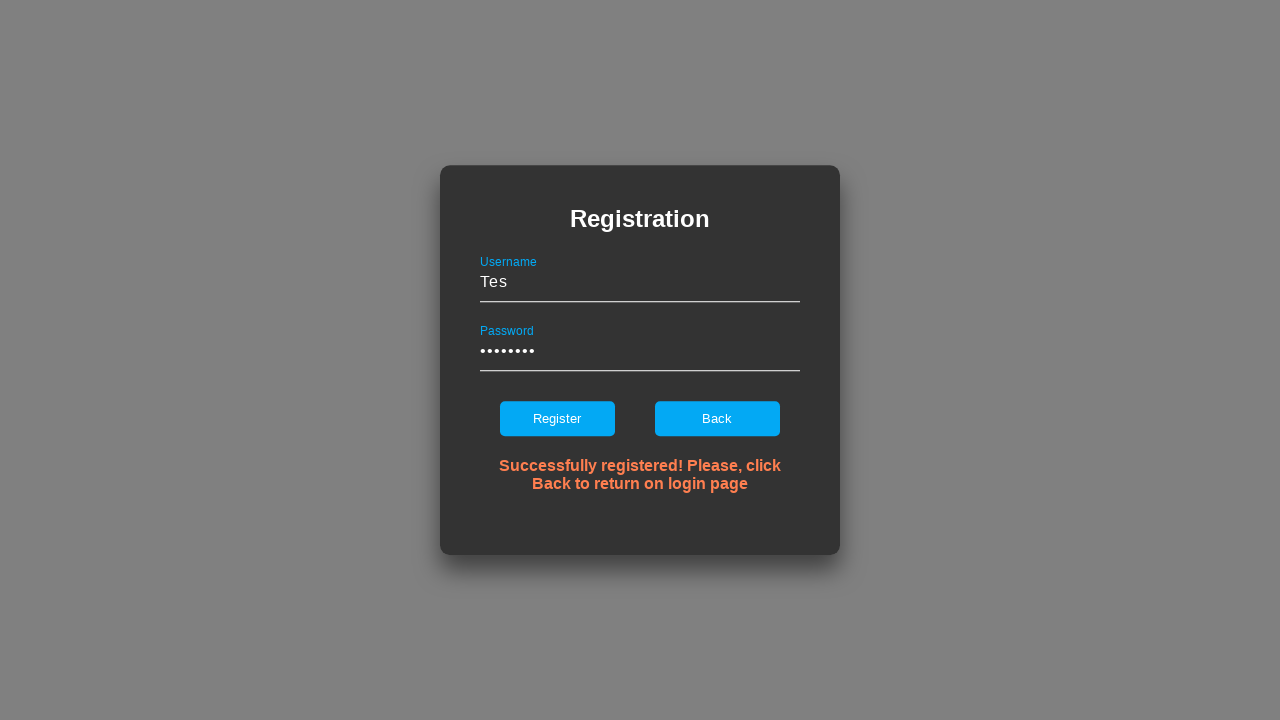

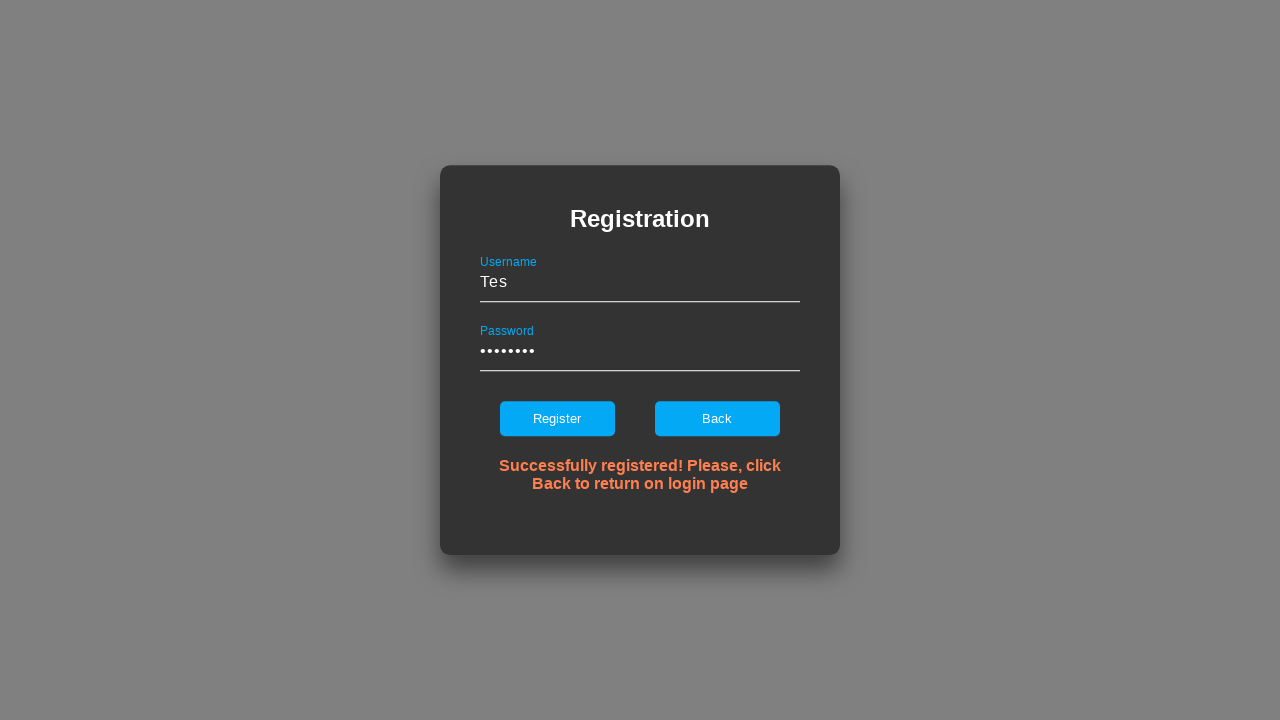